Tests that a todo item is removed when edited to an empty string

Starting URL: https://demo.playwright.dev/todomvc

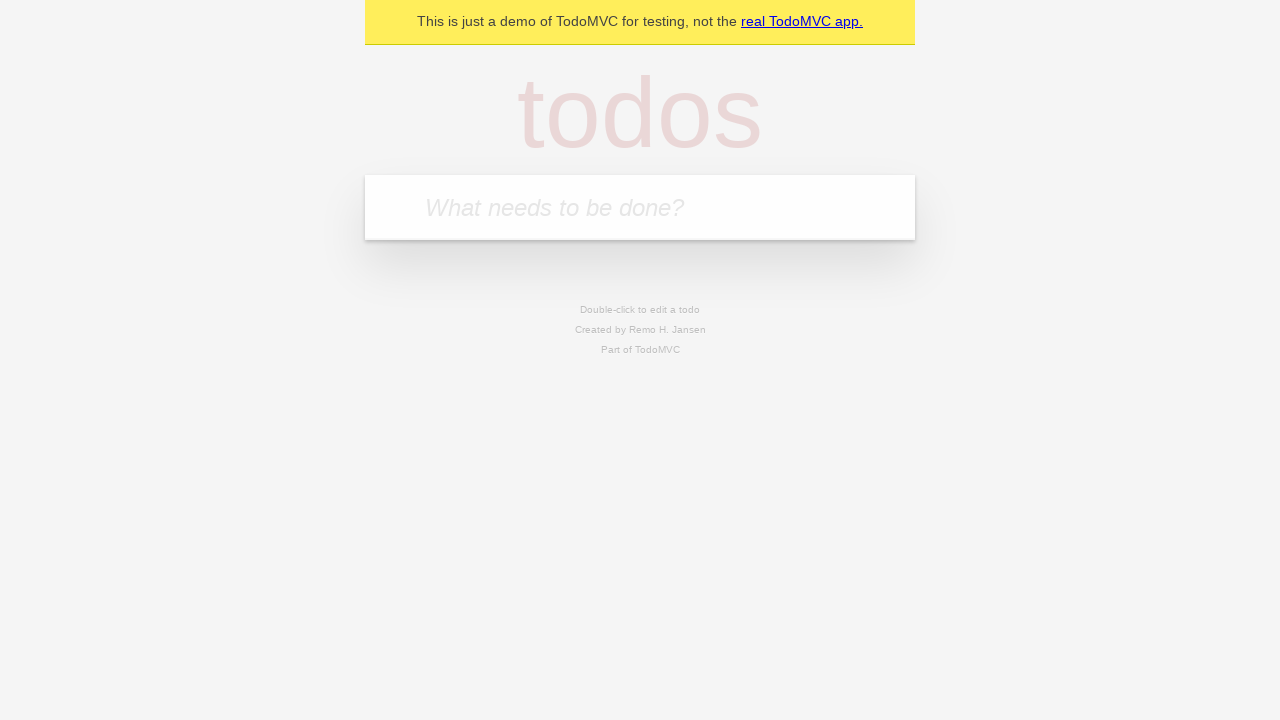

Filled todo input with 'buy some cheese' on internal:attr=[placeholder="What needs to be done?"i]
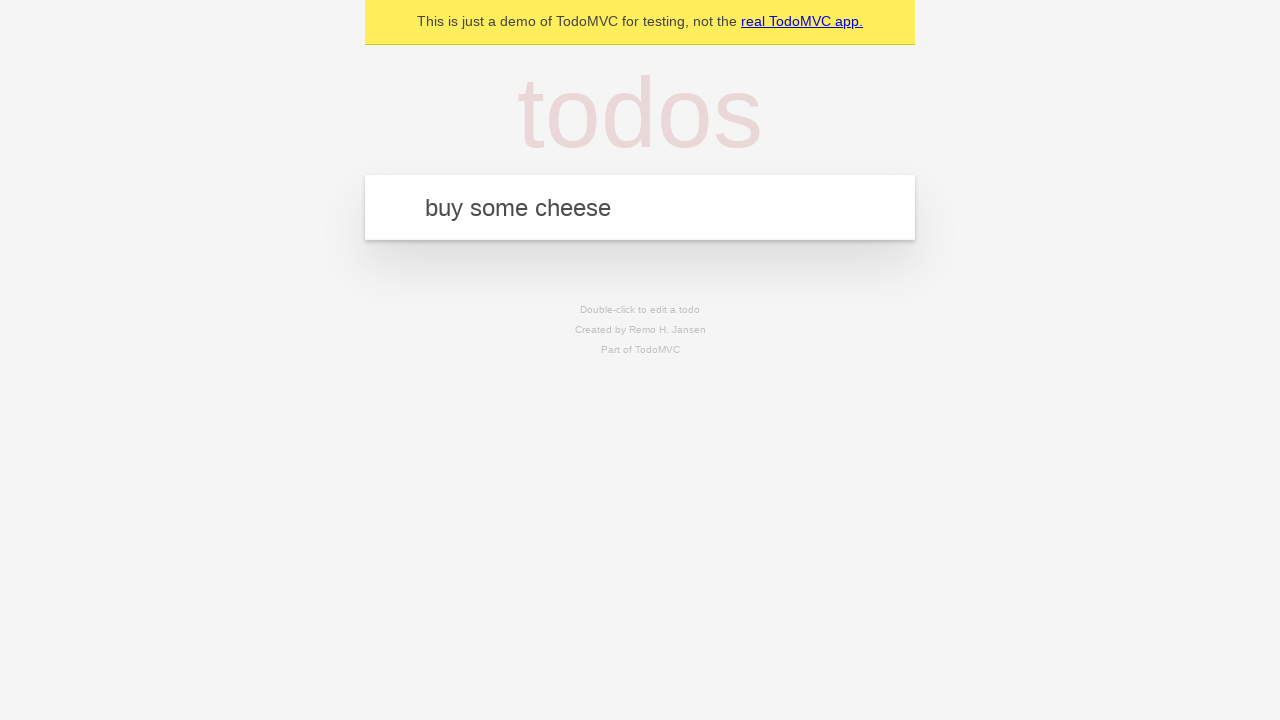

Pressed Enter to create first todo item on internal:attr=[placeholder="What needs to be done?"i]
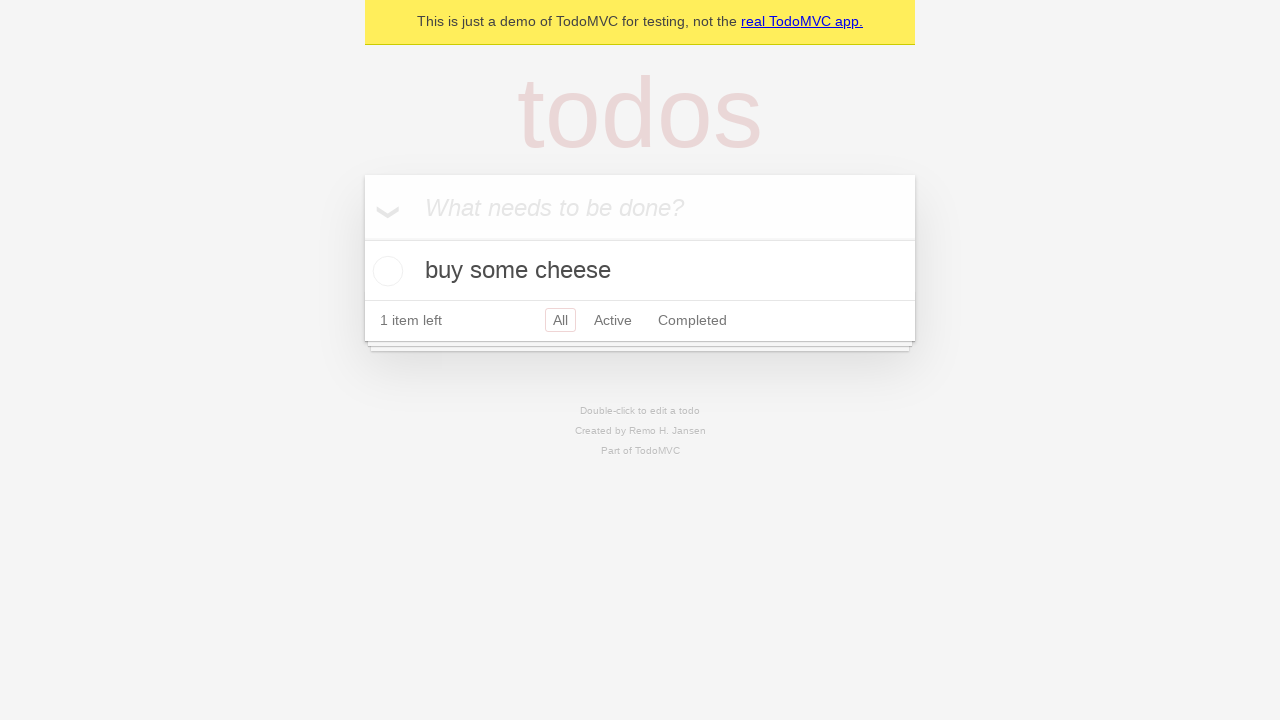

Filled todo input with 'feed the cat' on internal:attr=[placeholder="What needs to be done?"i]
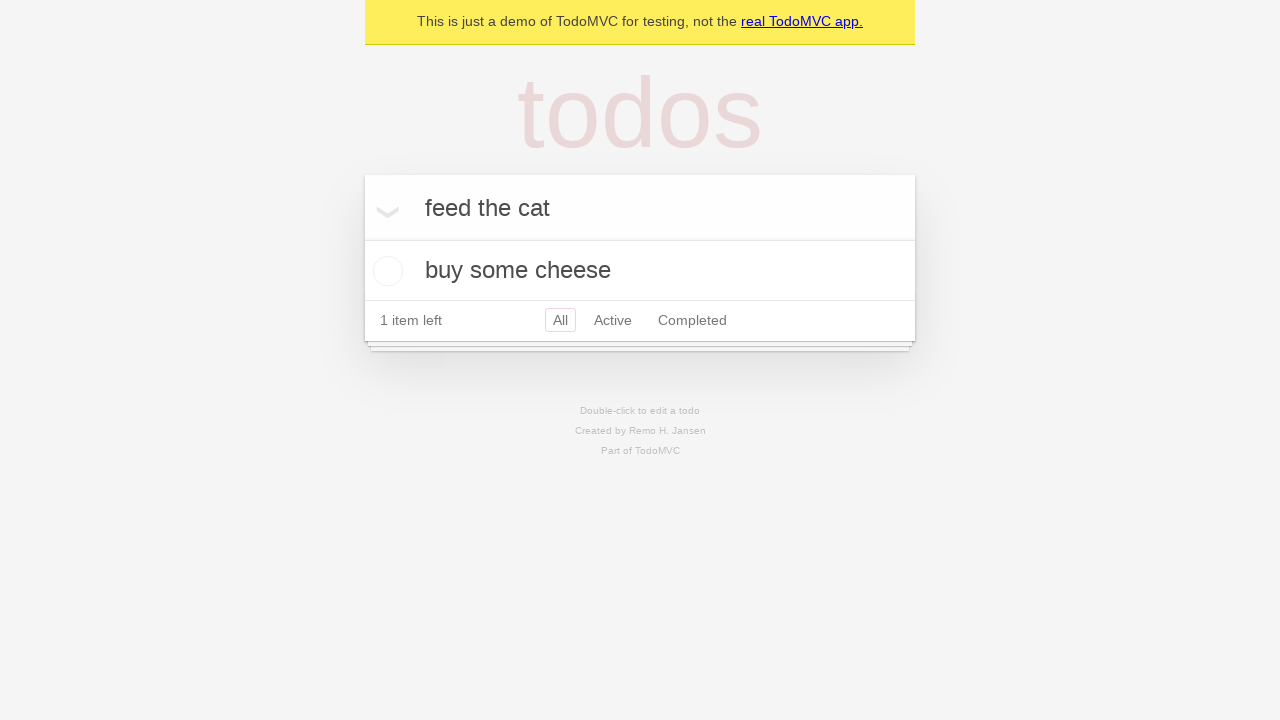

Pressed Enter to create second todo item on internal:attr=[placeholder="What needs to be done?"i]
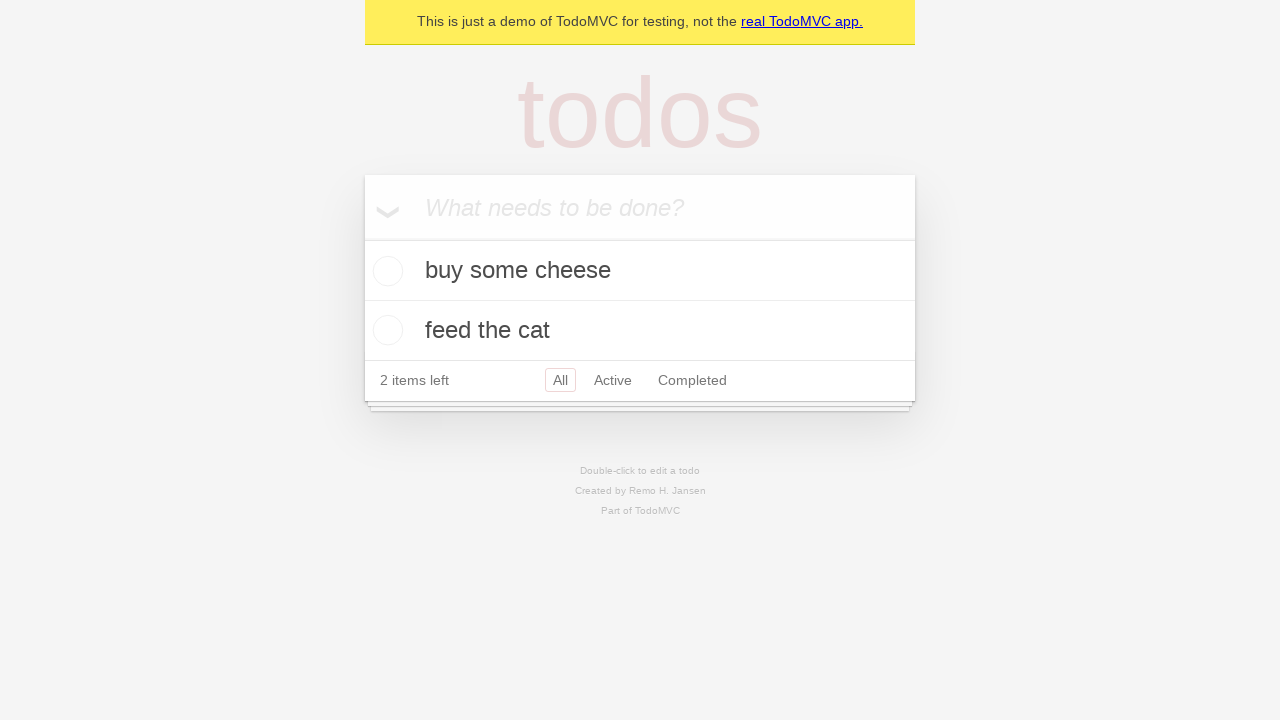

Filled todo input with 'book a doctors appointment' on internal:attr=[placeholder="What needs to be done?"i]
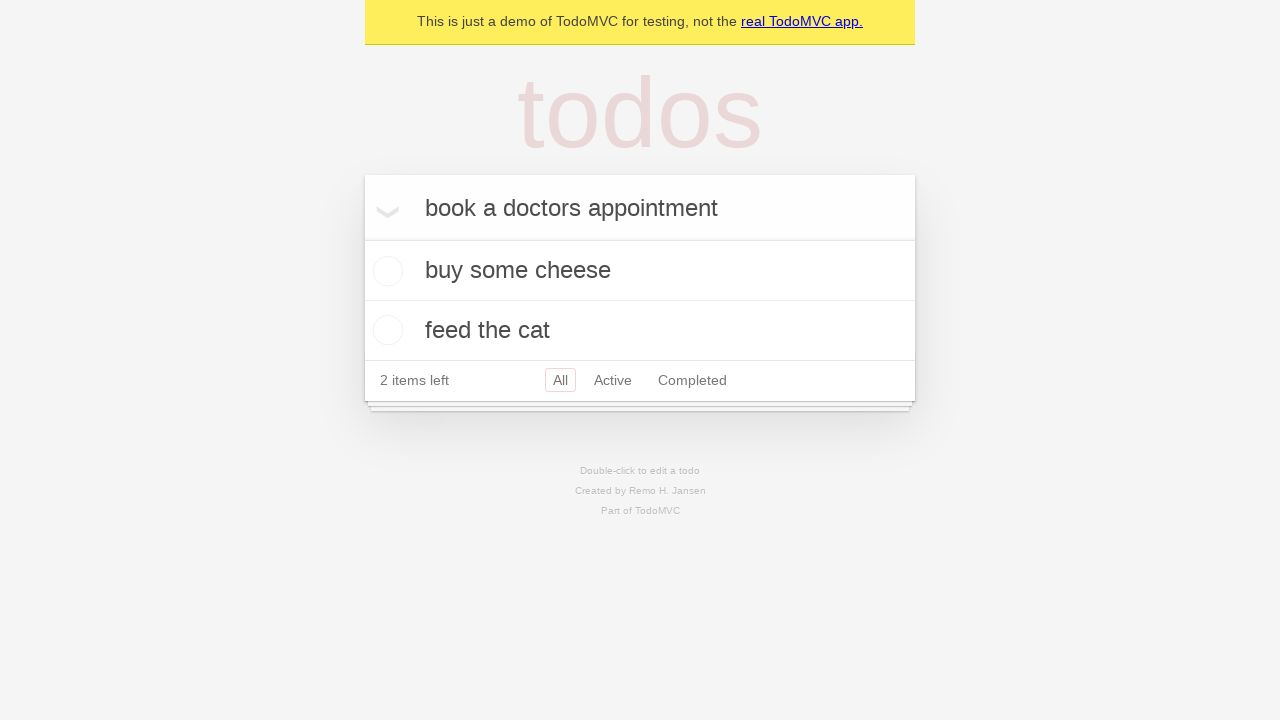

Pressed Enter to create third todo item on internal:attr=[placeholder="What needs to be done?"i]
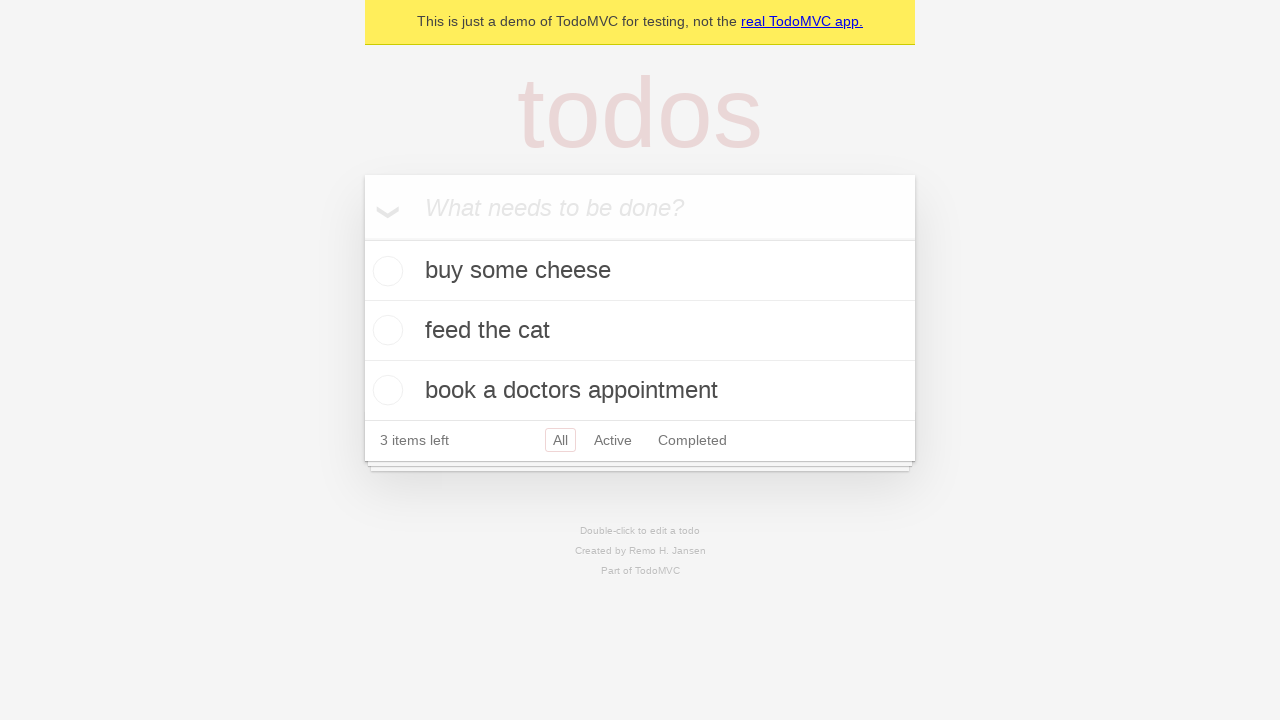

Double-clicked second todo item to enter edit mode at (640, 331) on internal:testid=[data-testid="todo-item"s] >> nth=1
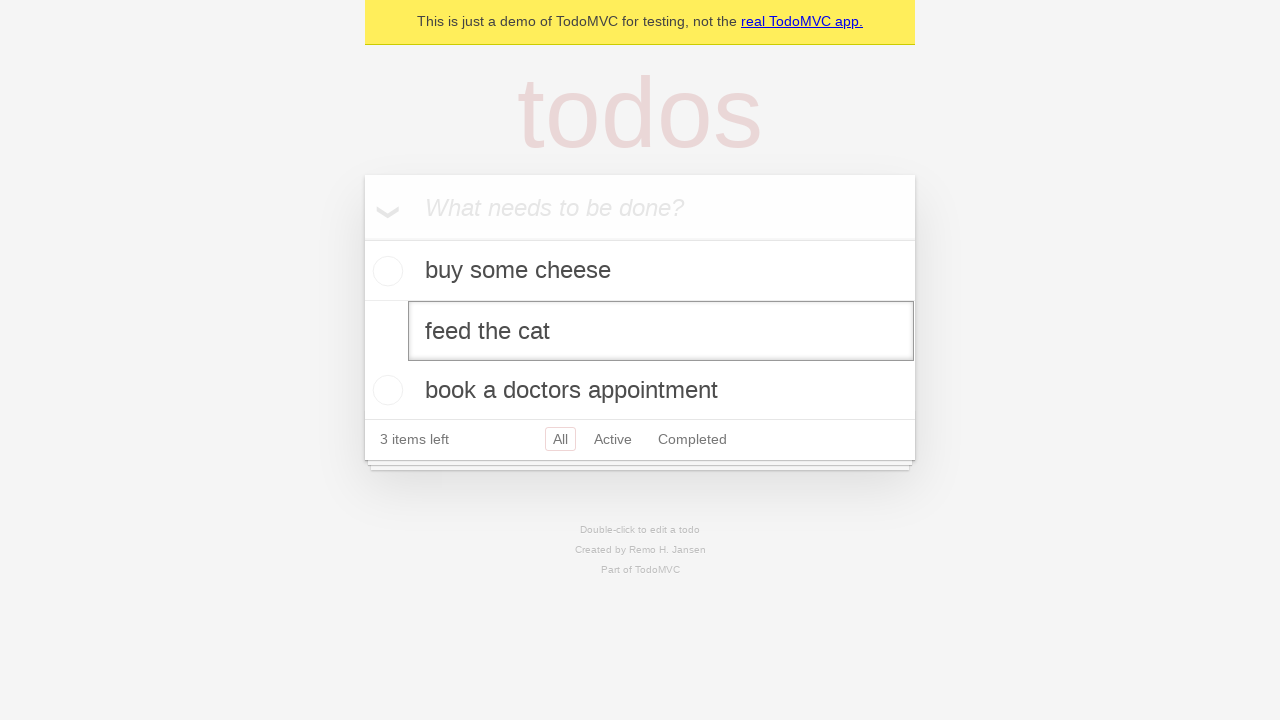

Cleared the text of the second todo item on internal:testid=[data-testid="todo-item"s] >> nth=1 >> internal:role=textbox[nam
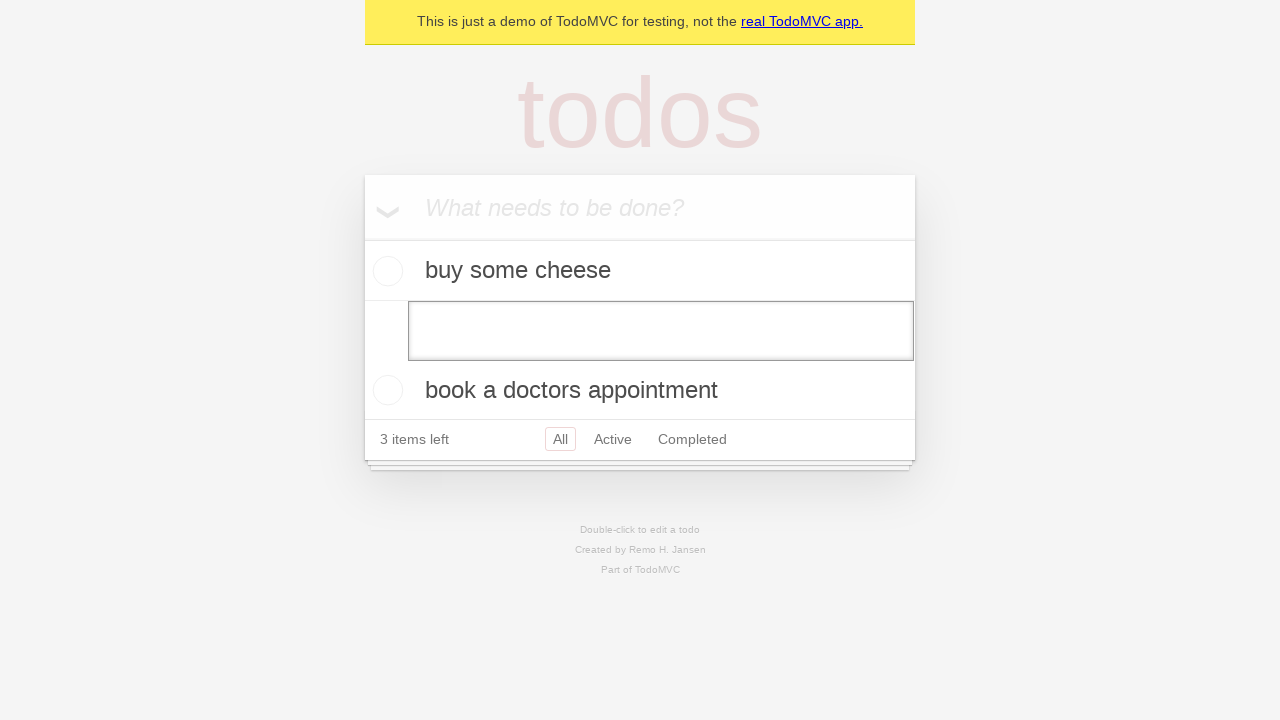

Pressed Enter to save empty text, removing the todo item on internal:testid=[data-testid="todo-item"s] >> nth=1 >> internal:role=textbox[nam
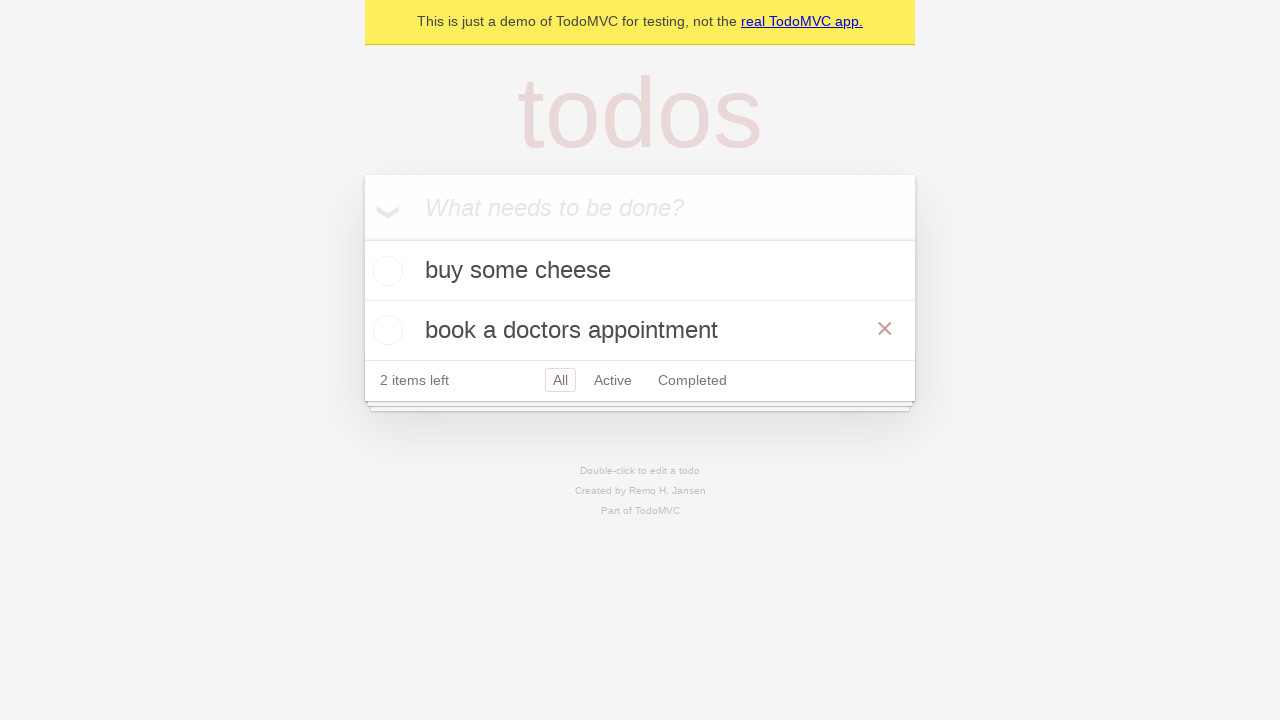

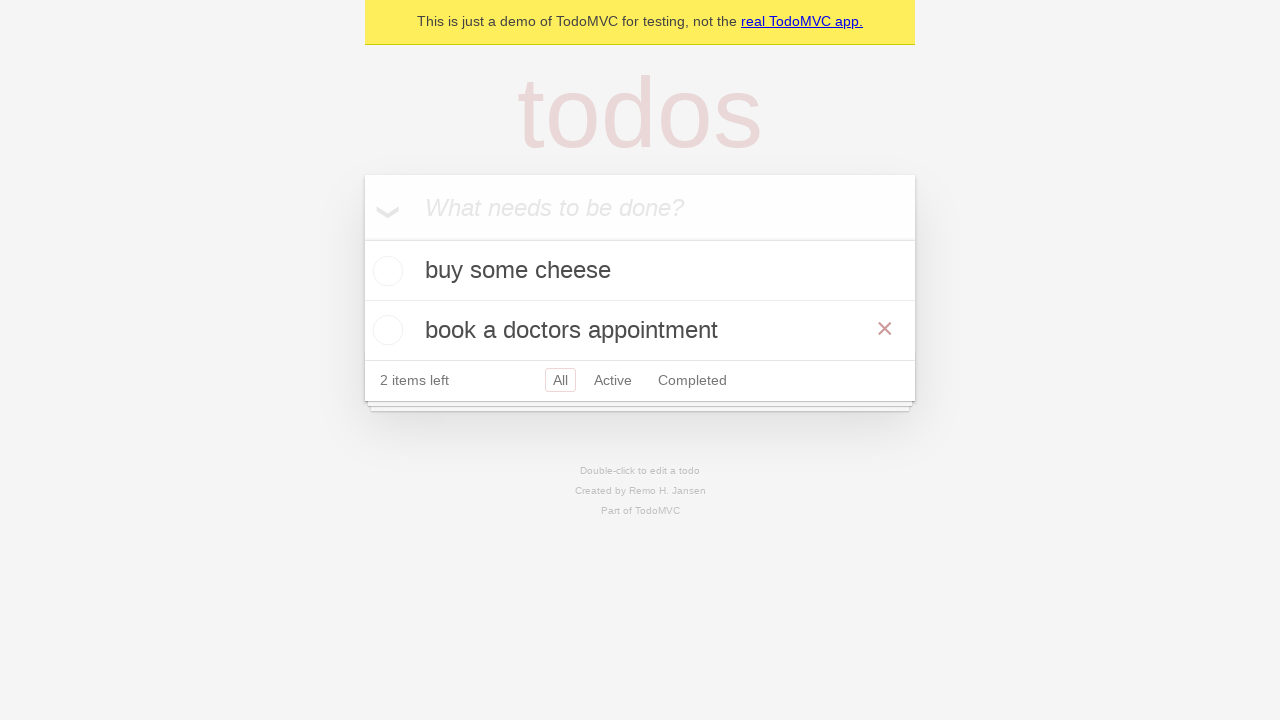